Navigates to the SpiceJet airline homepage and waits for the page to load

Starting URL: https://www.spicejet.com/

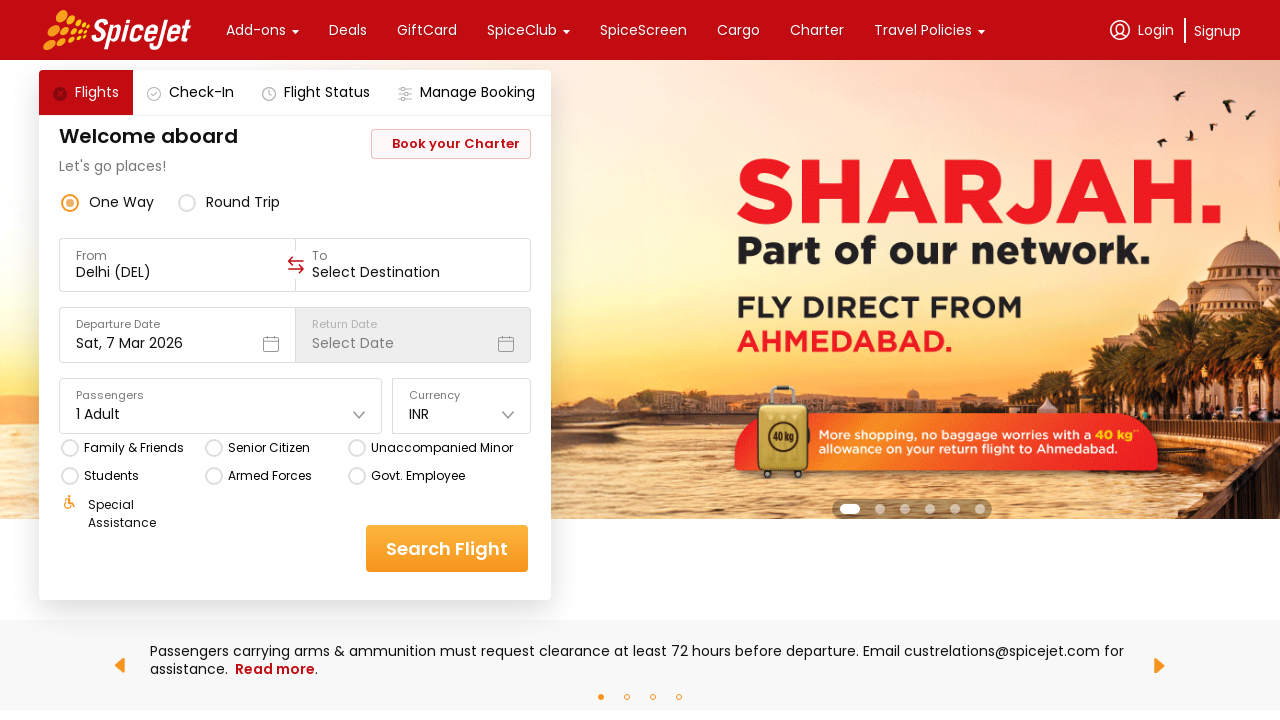

Navigated to SpiceJet homepage
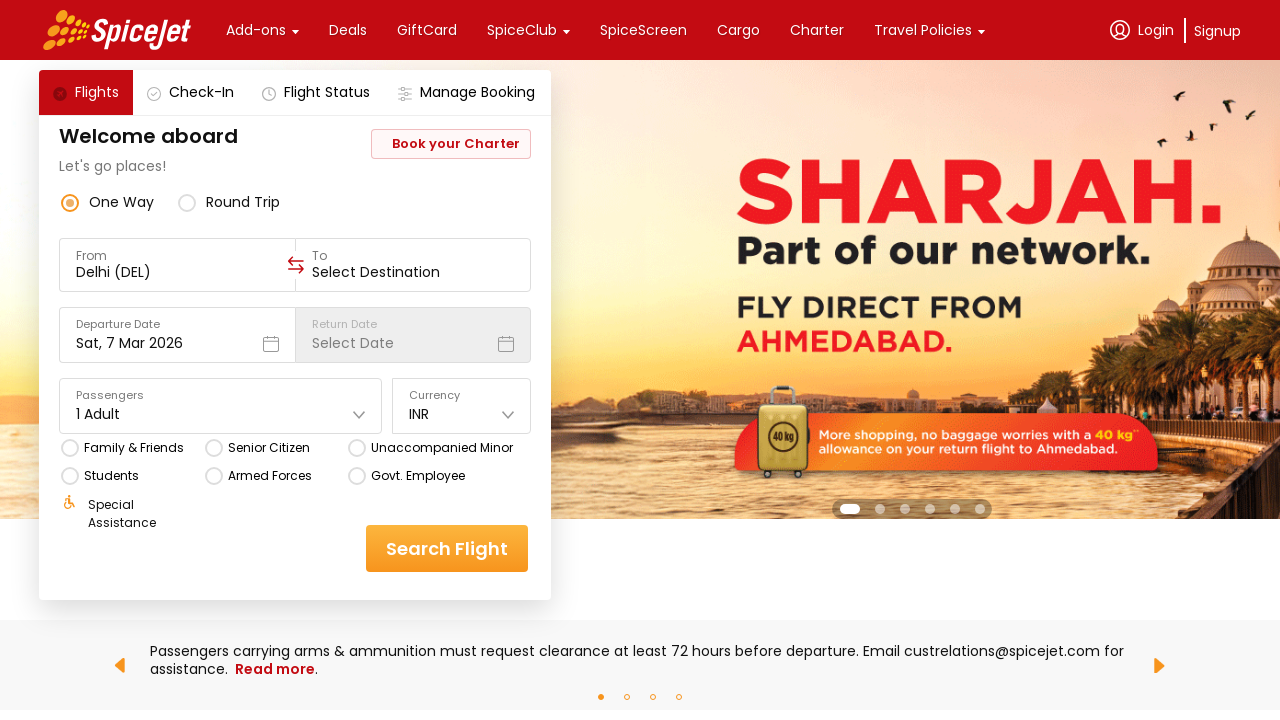

Page DOM content loaded
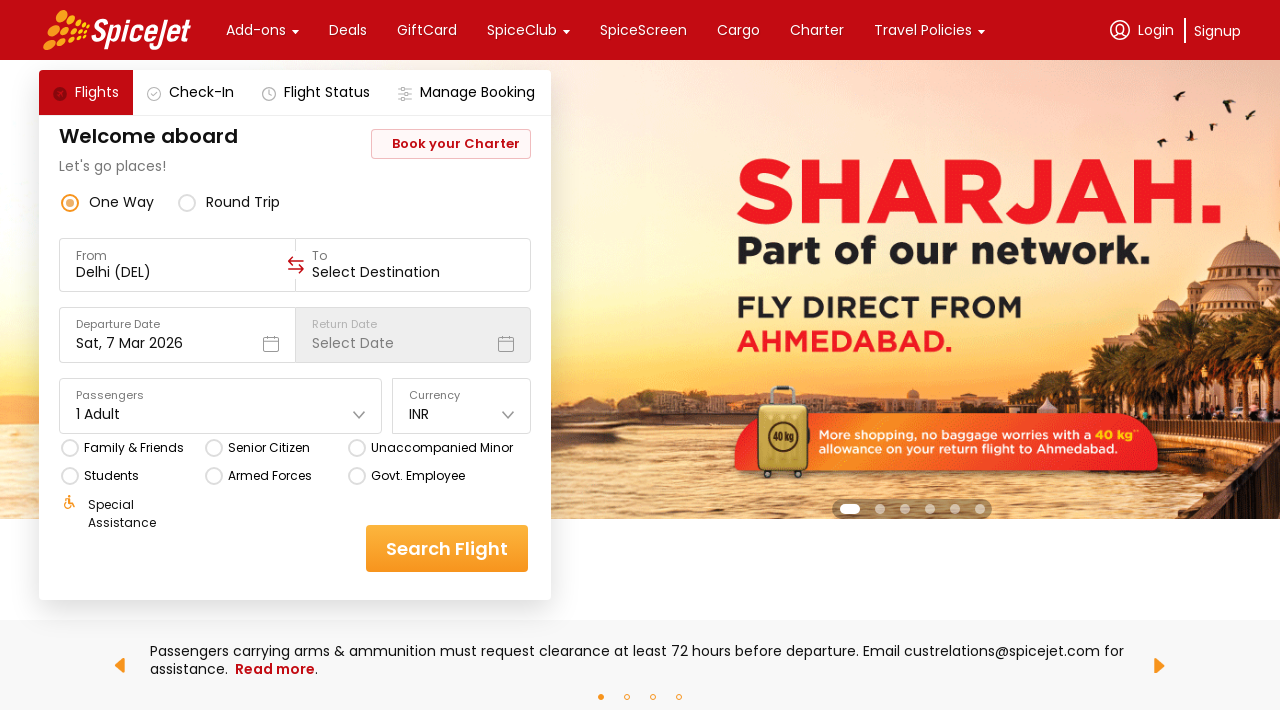

Body element appeared, page ready for interaction
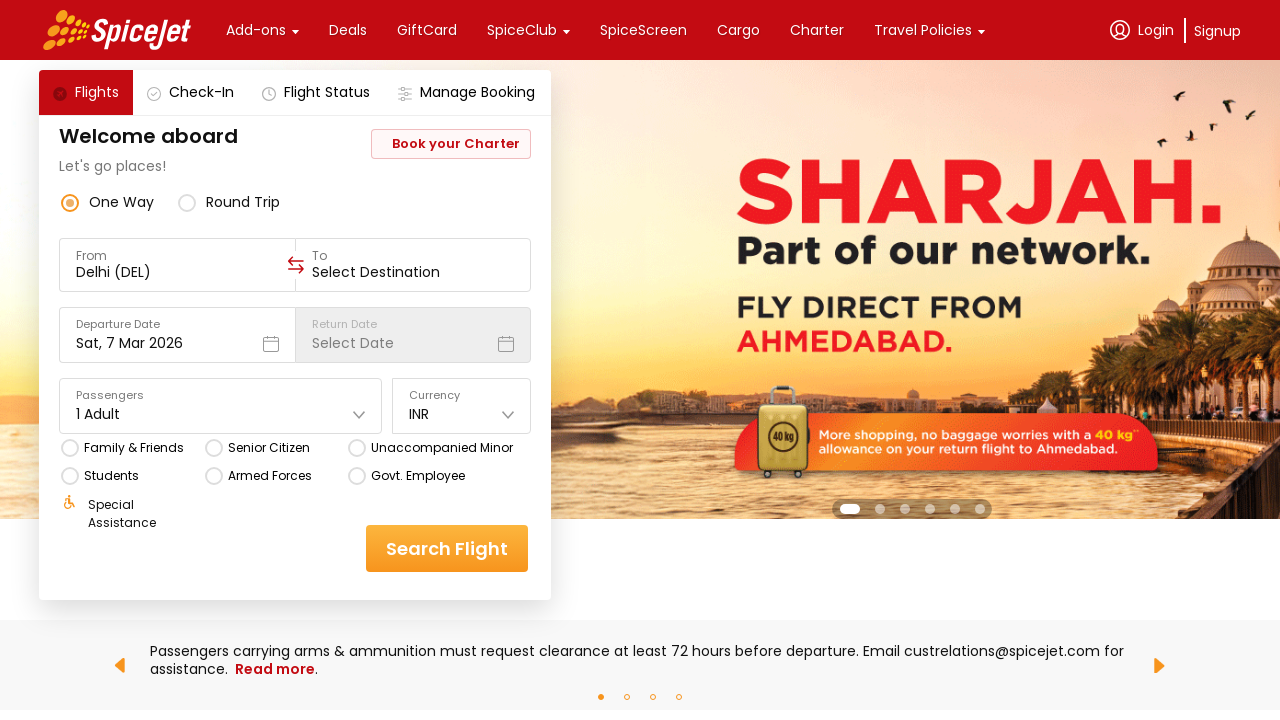

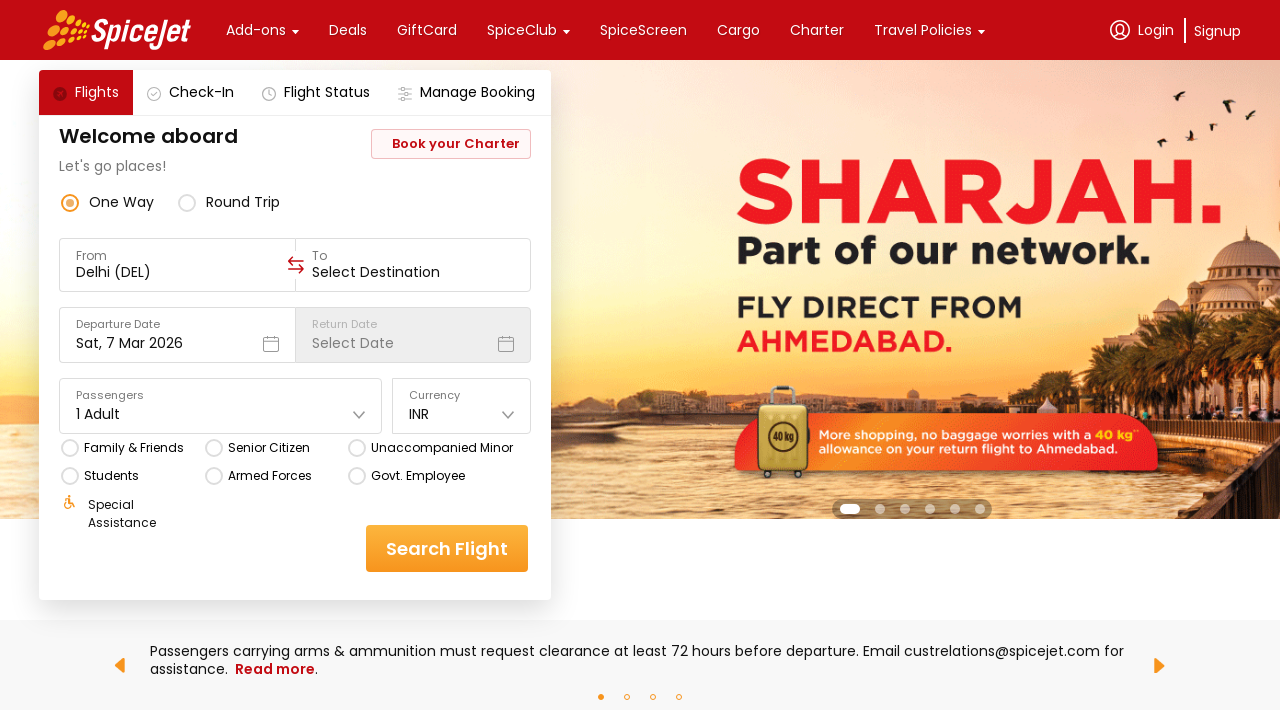